Navigates to Rahul Shetty Academy website and verifies the page loads successfully

Starting URL: https://rahulshettyacademy.com

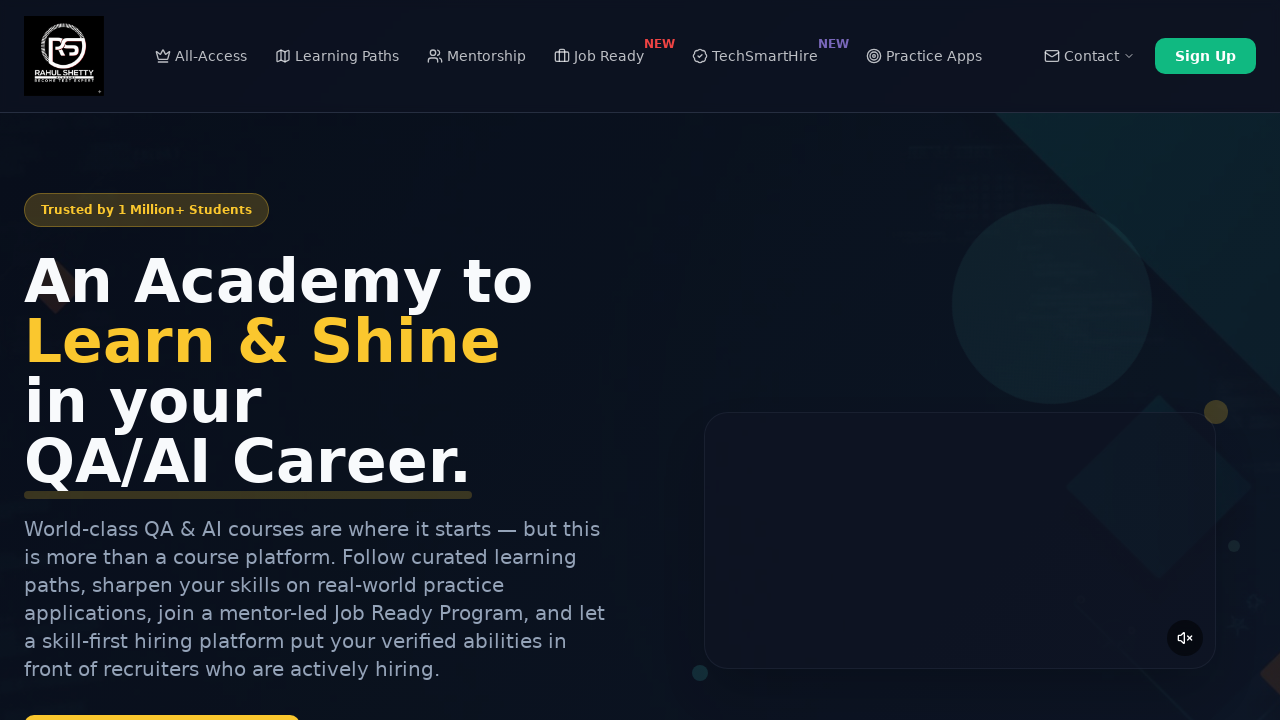

Waited for body element to load on Rahul Shetty Academy website
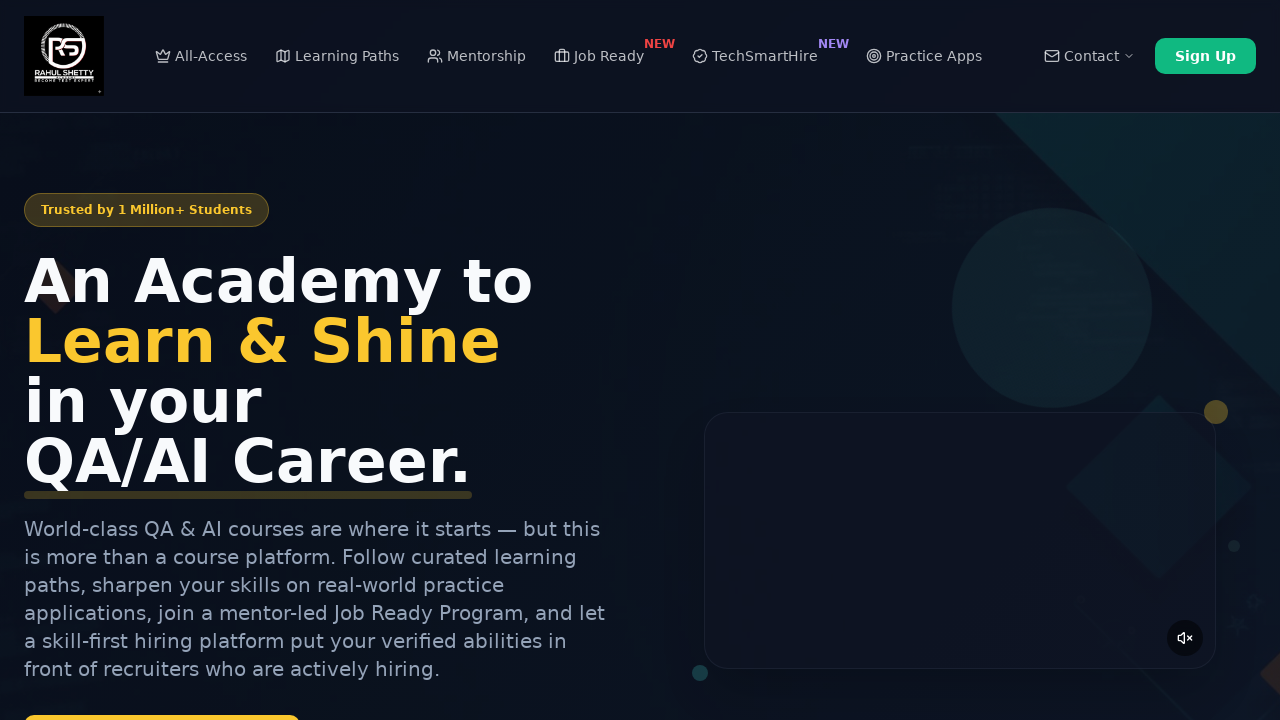

Retrieved page title
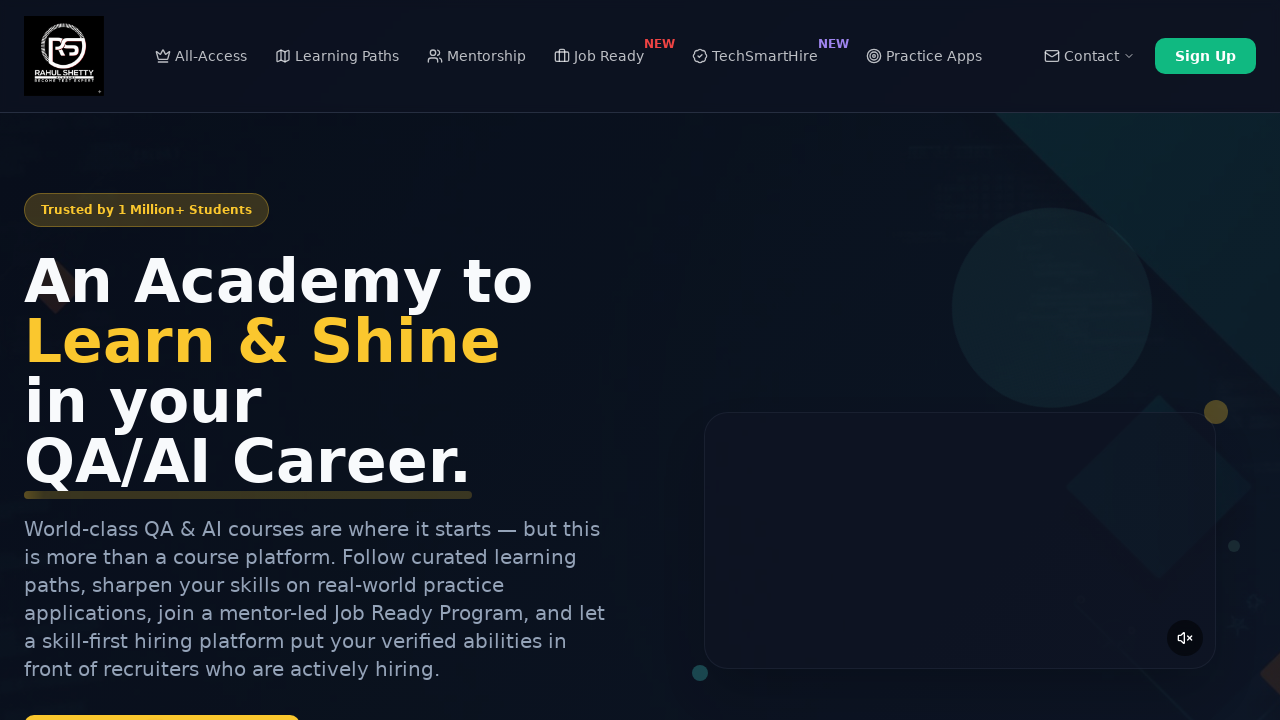

Retrieved page URL
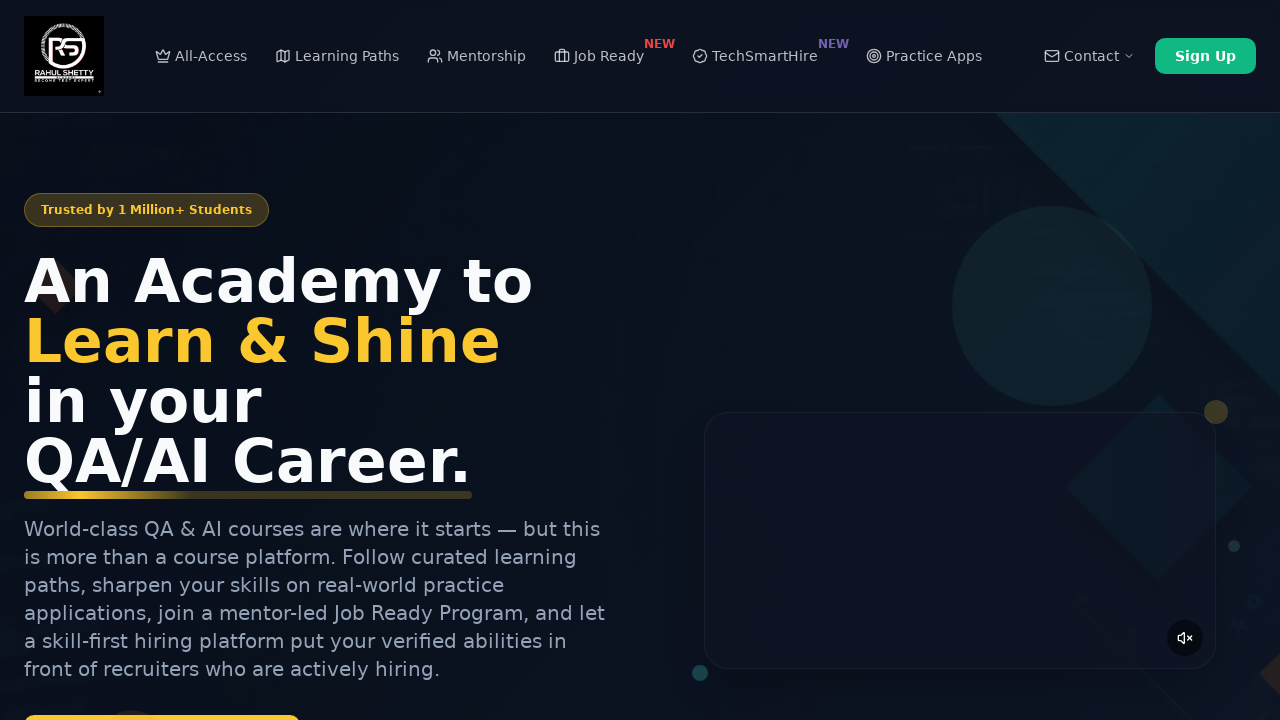

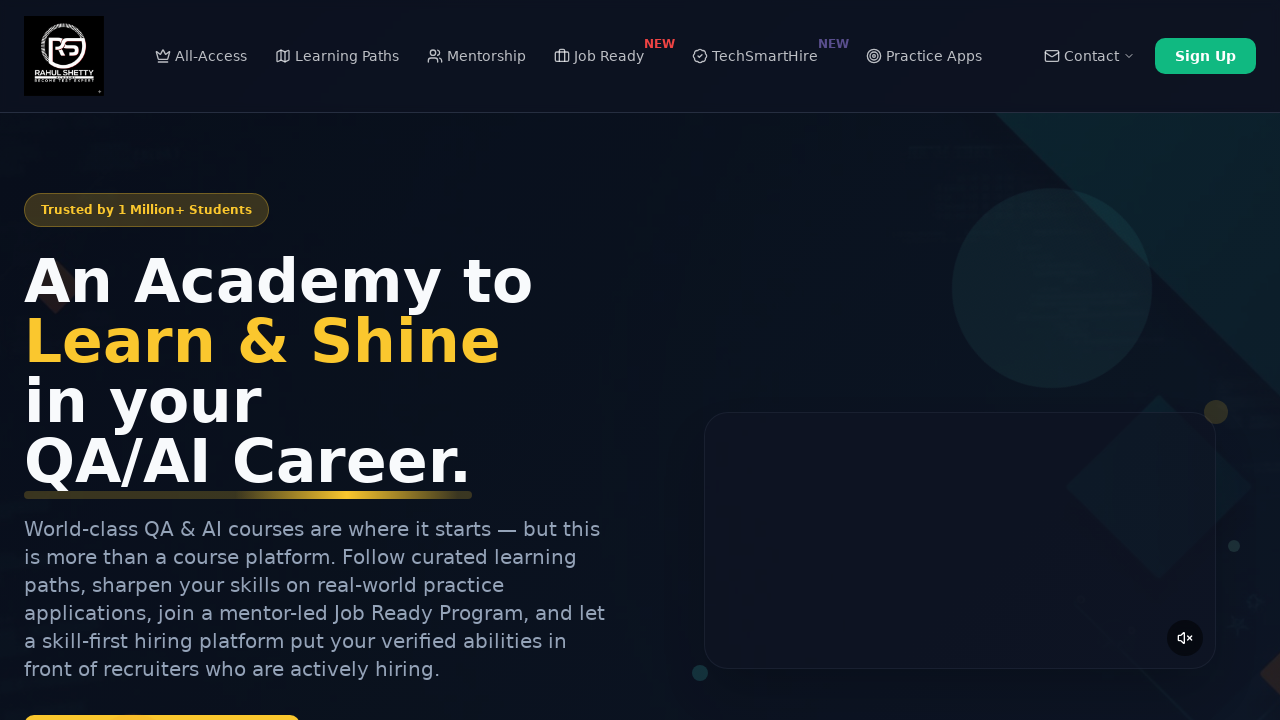